Tests clicking a button that opens a new browser window on the Leafground test site, demonstrating window handling functionality.

Starting URL: https://www.leafground.com/window.xhtml

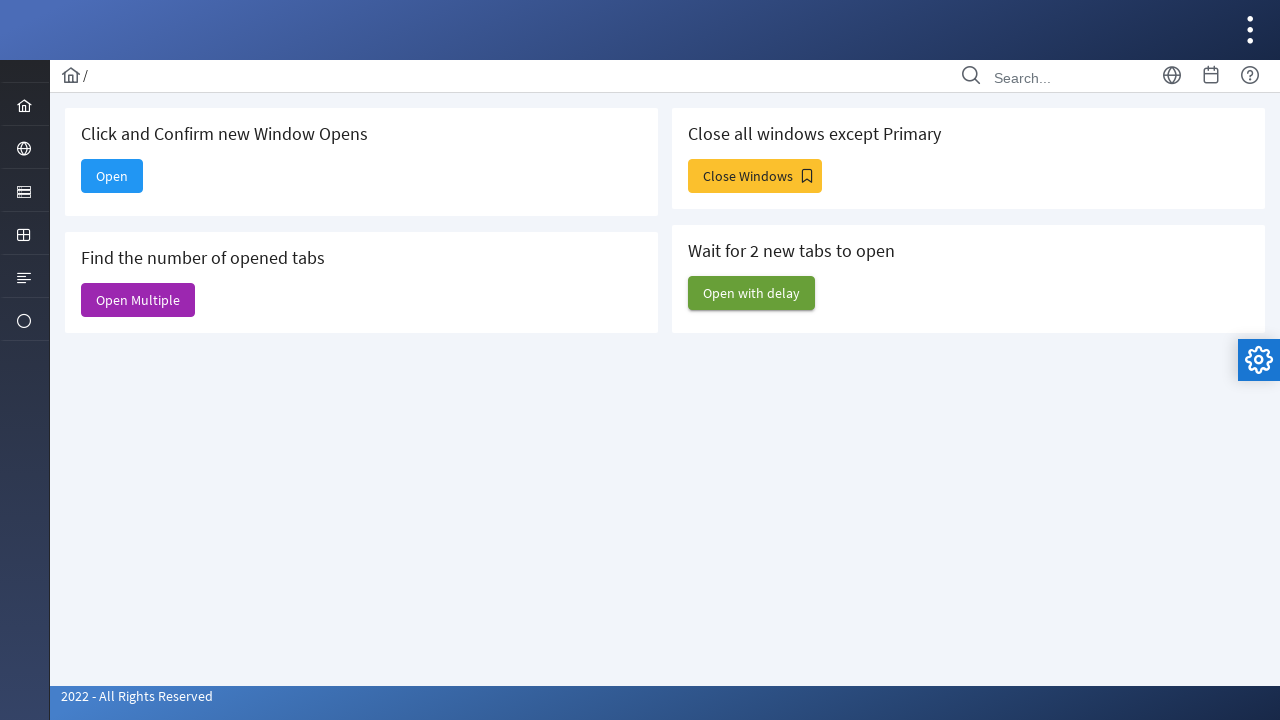

Clicked button to open a new browser window at (112, 176) on #j_idt88\:new
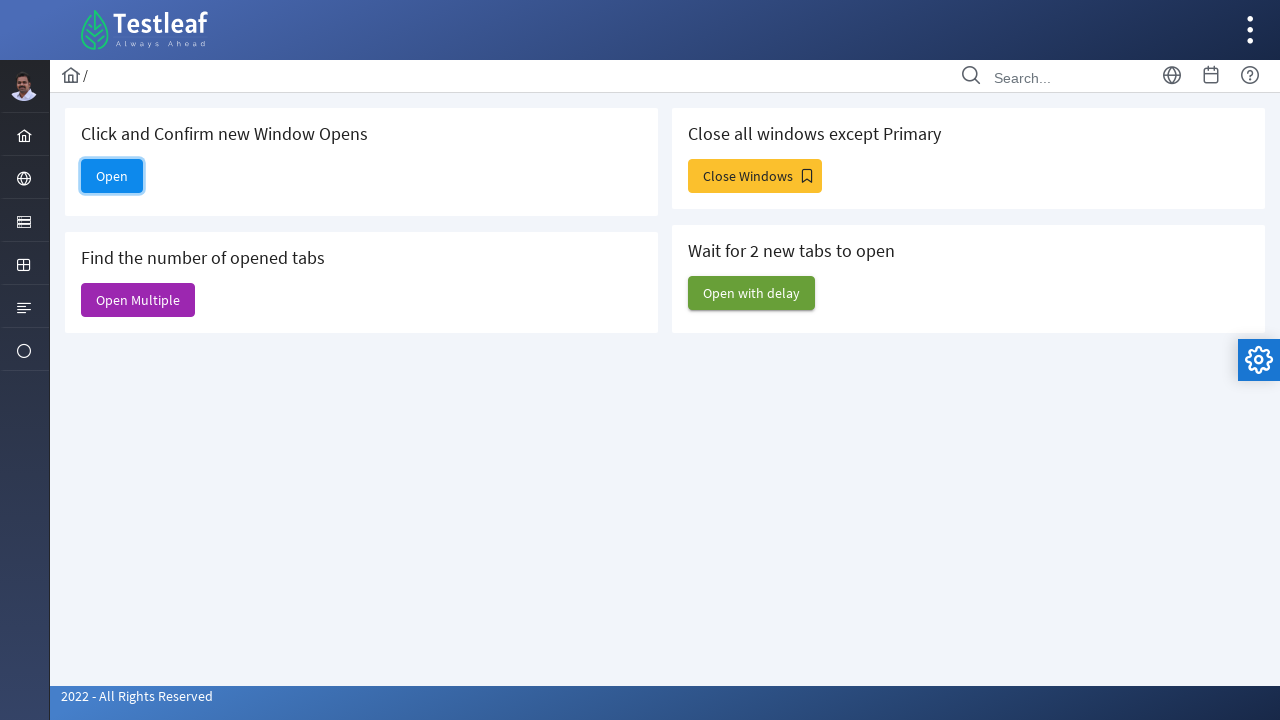

Waited 1 second for new window to open
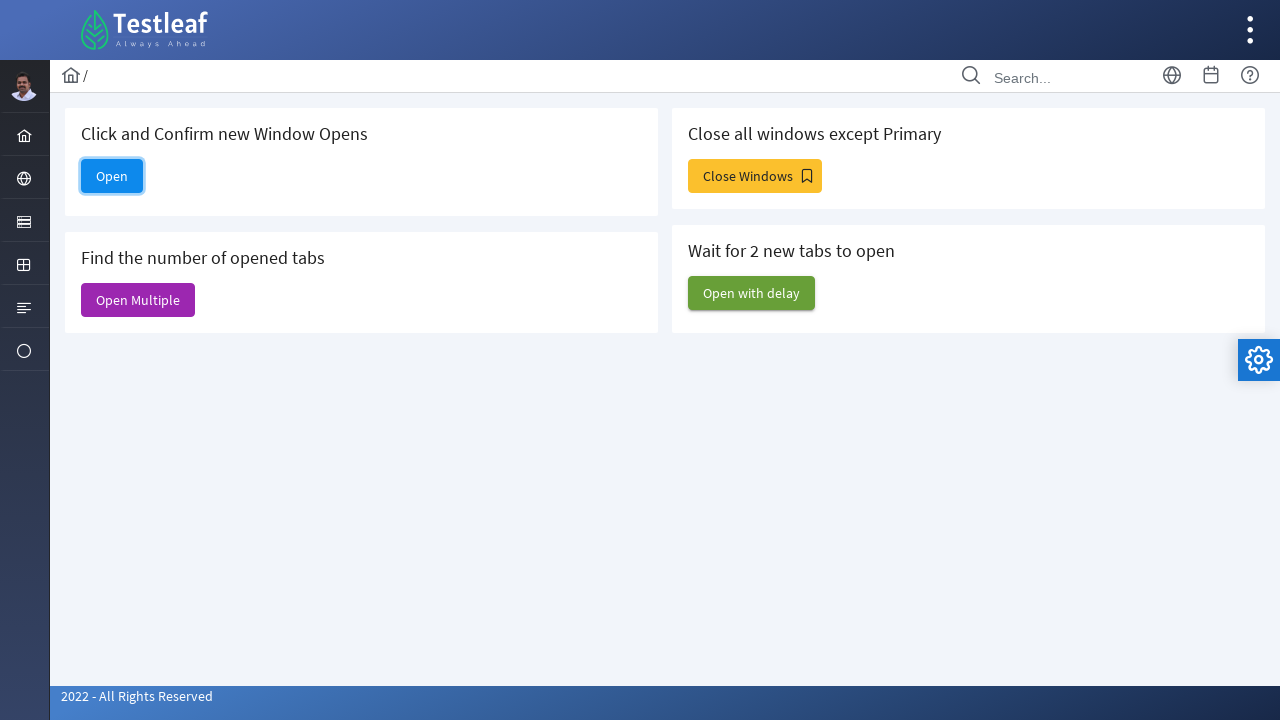

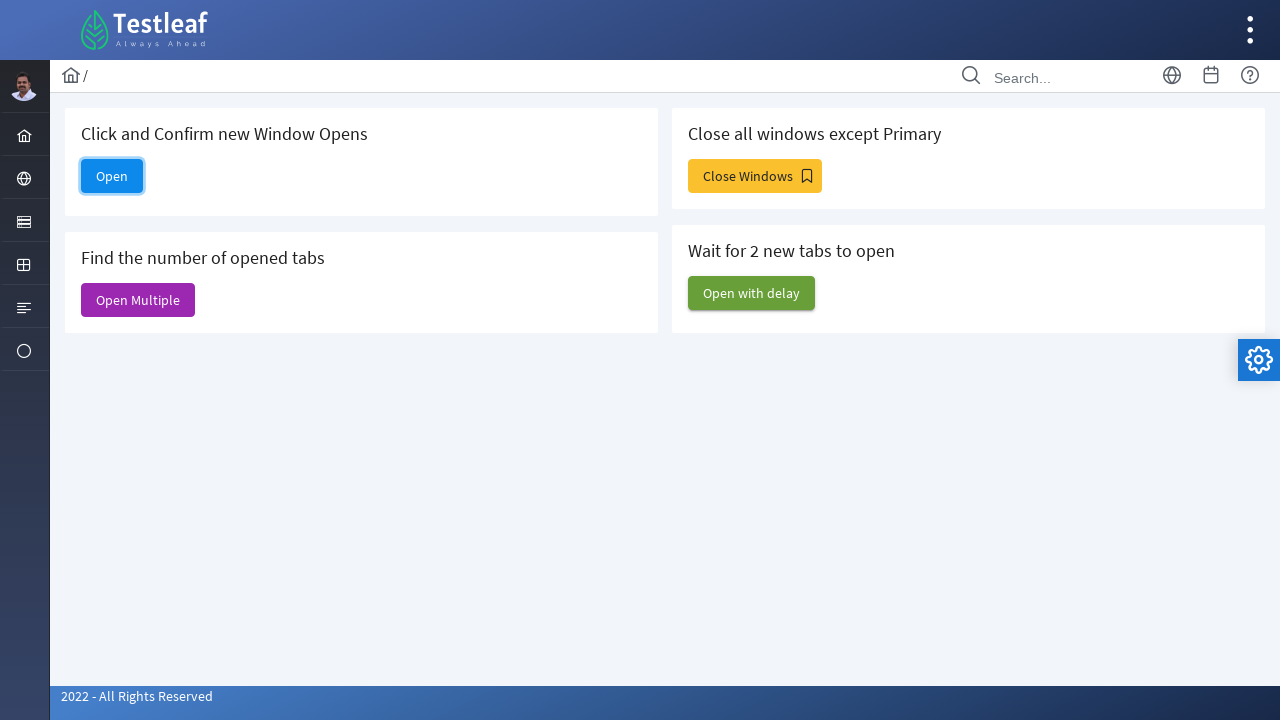